Tests input field functionality by entering a number, clearing the field, and entering a different number to verify input handling works correctly.

Starting URL: http://the-internet.herokuapp.com/inputs

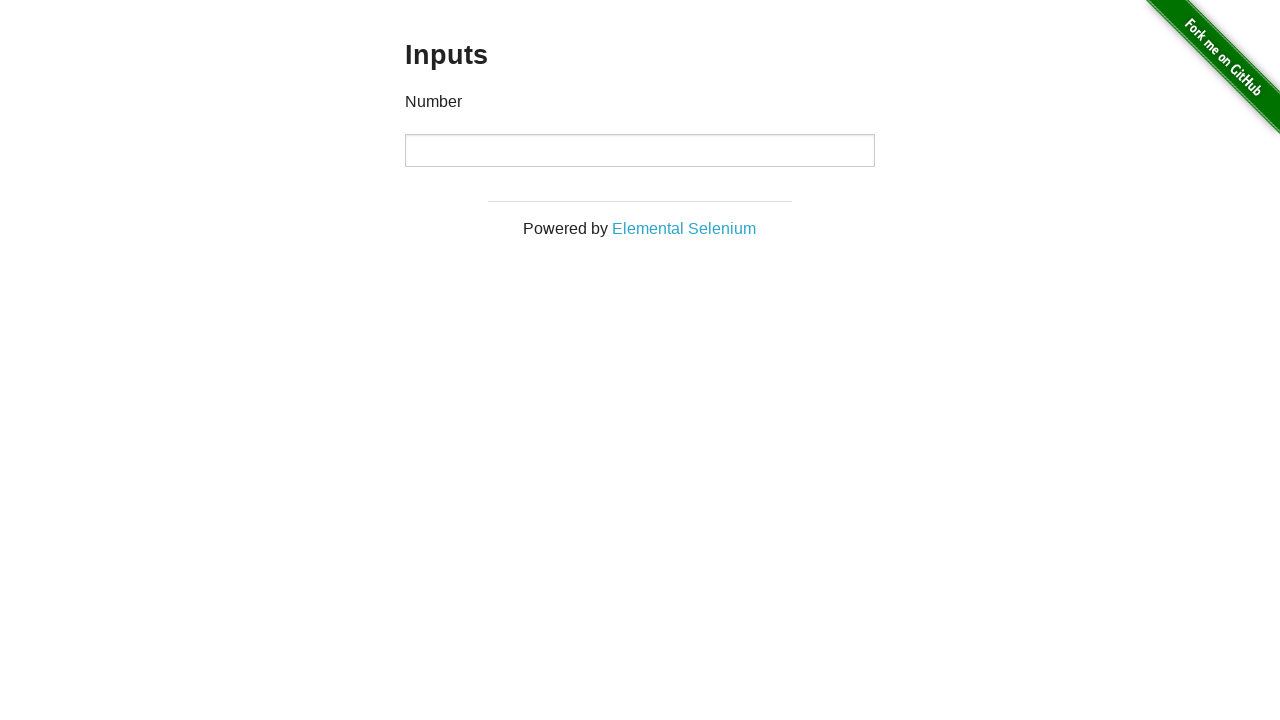

Entered '1000' into the input field on input >> nth=0
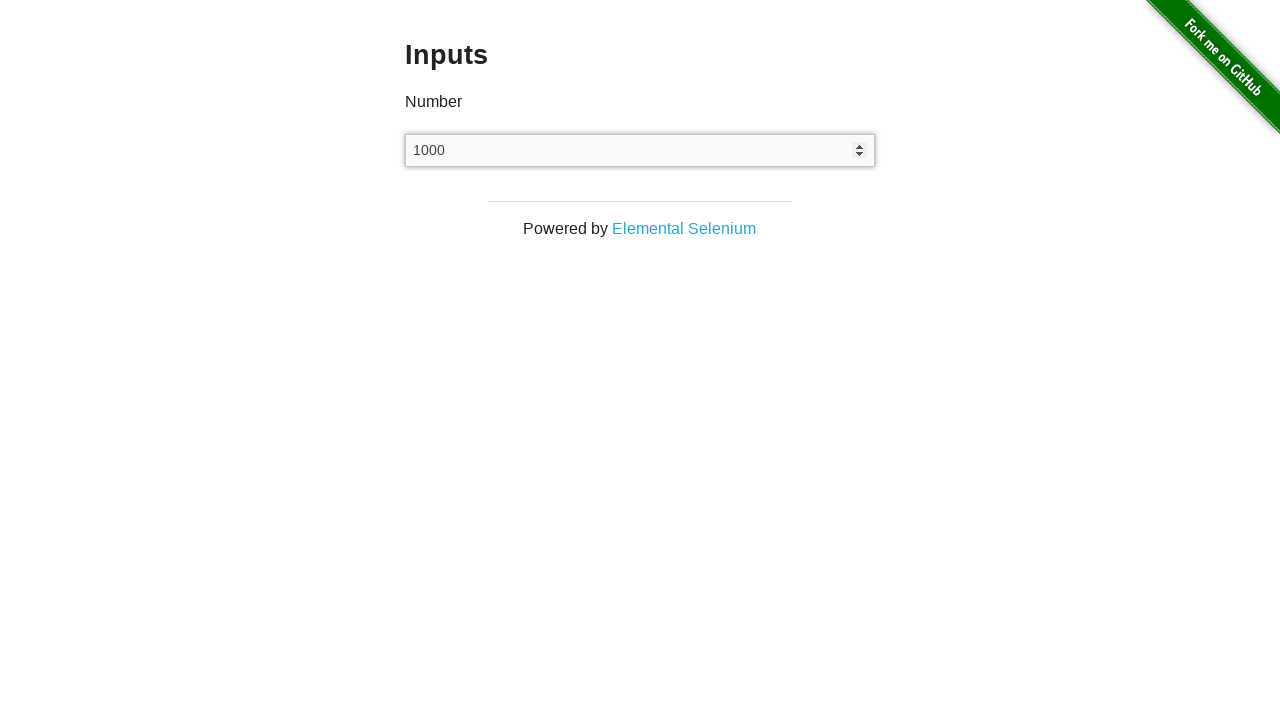

Waited 1 second before clearing the field
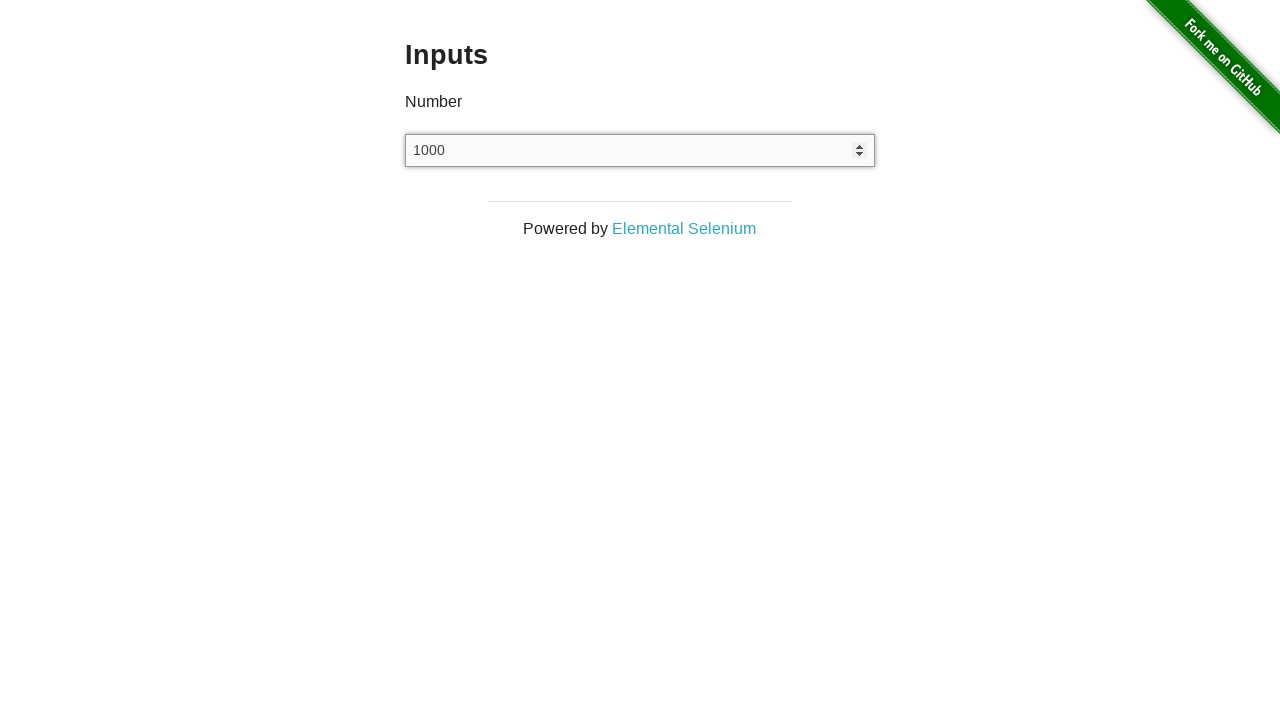

Cleared the input field on input >> nth=0
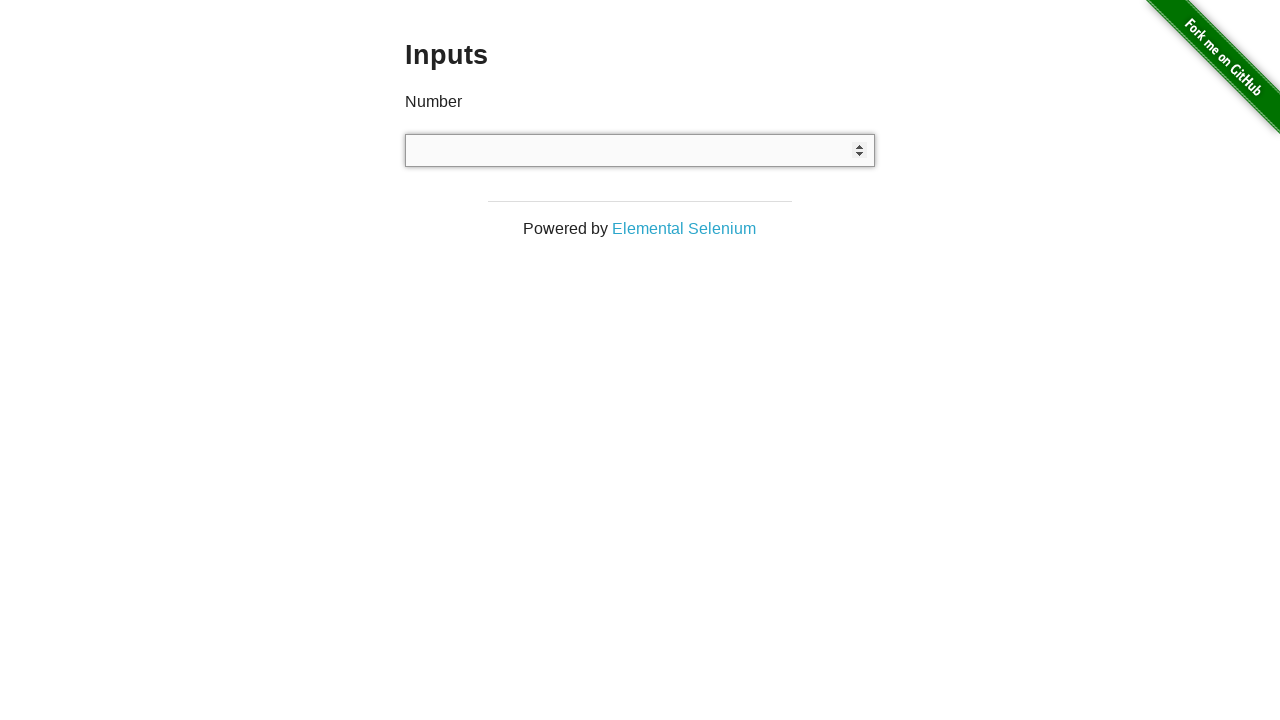

Entered '999' into the input field on input >> nth=0
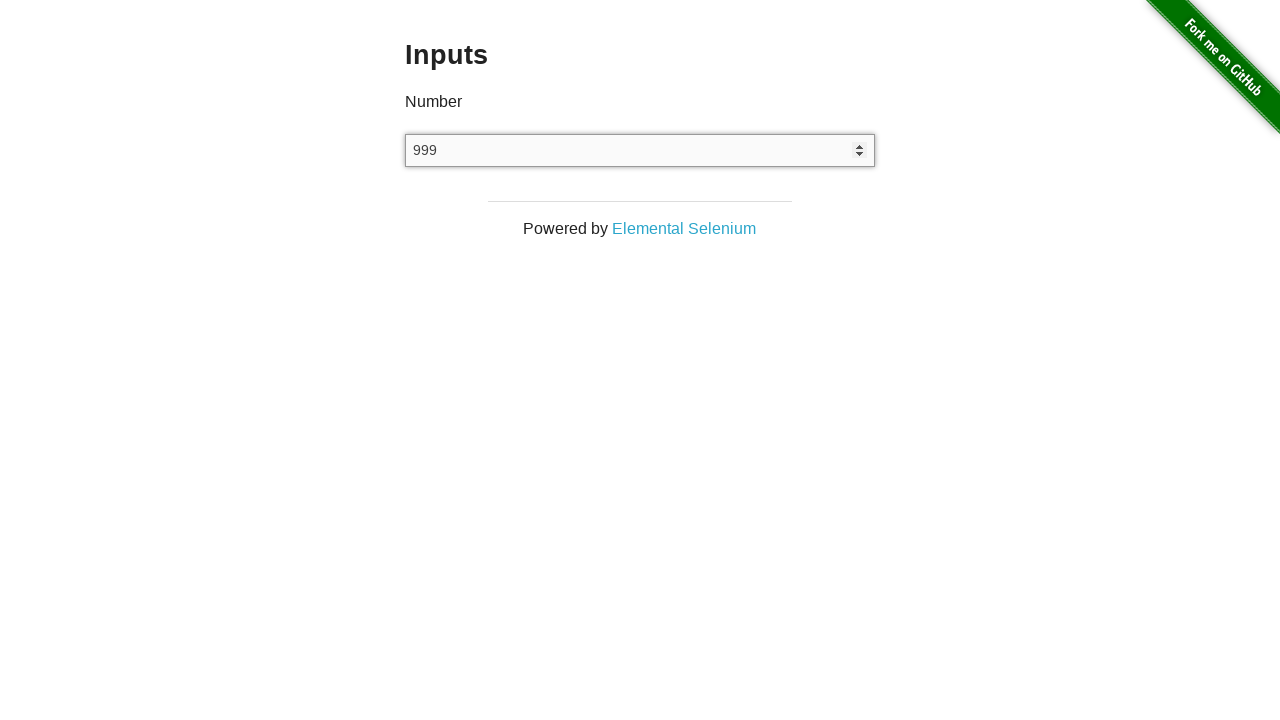

Waited 1 second to observe the final result
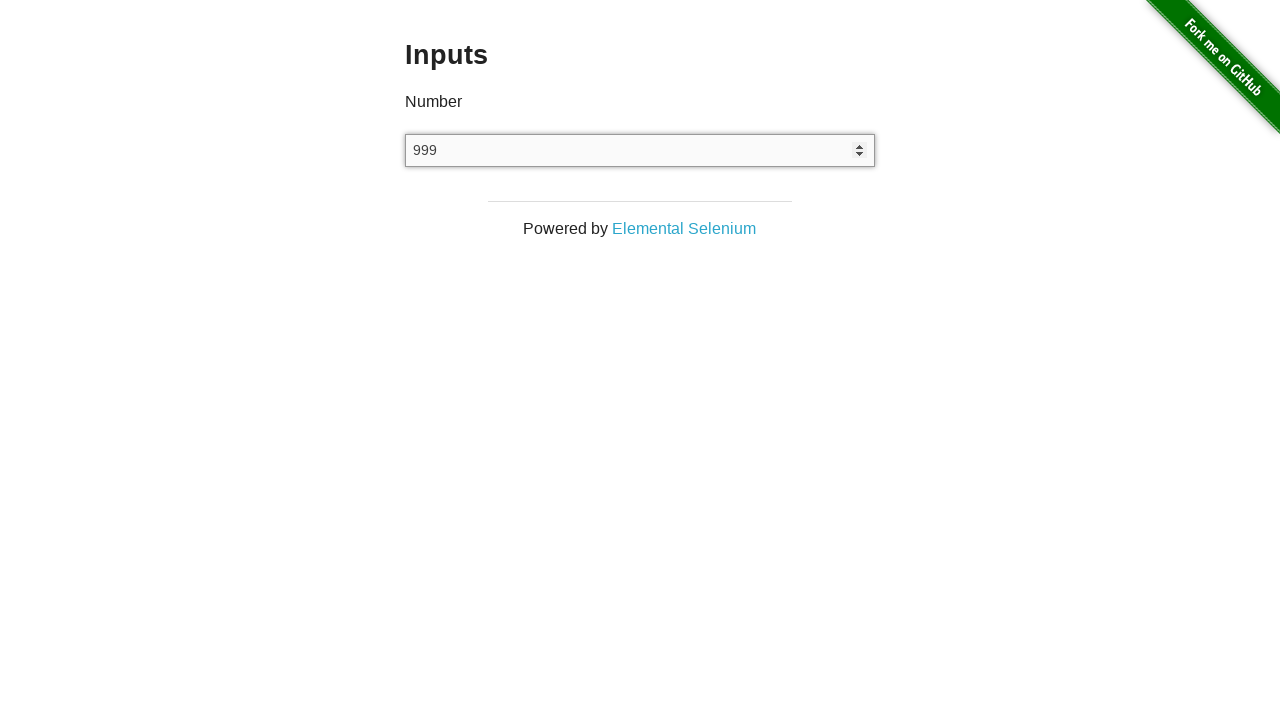

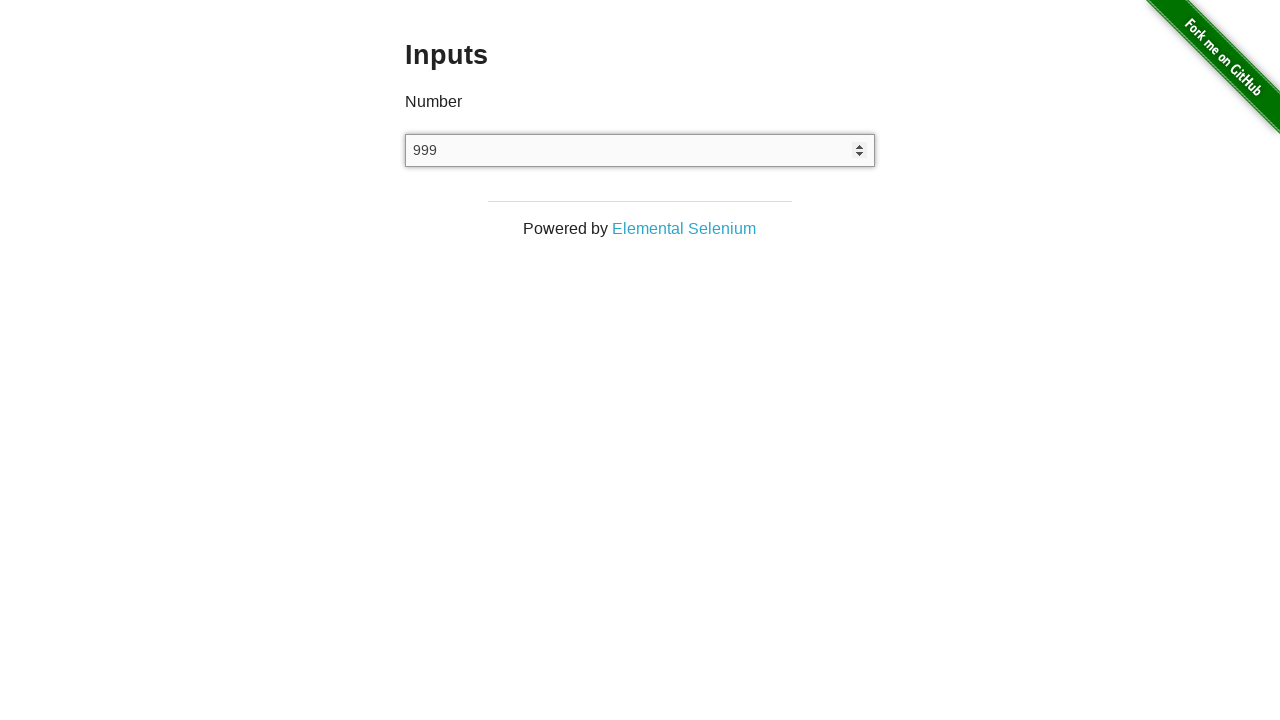